Tests clicking a JavaScript confirm dialog and dismissing it (clicking Cancel), then verifies the cancellation message

Starting URL: https://the-internet.herokuapp.com/javascript_alerts

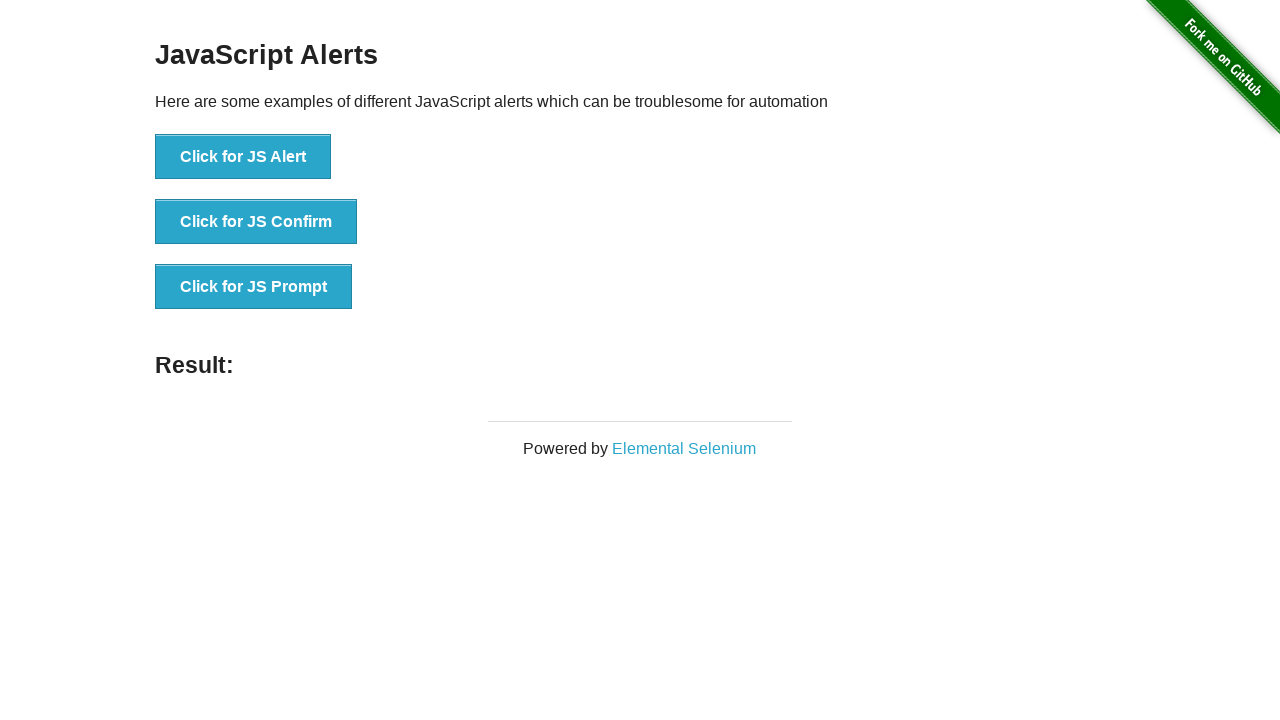

Set up dialog handler to dismiss confirmation dialog
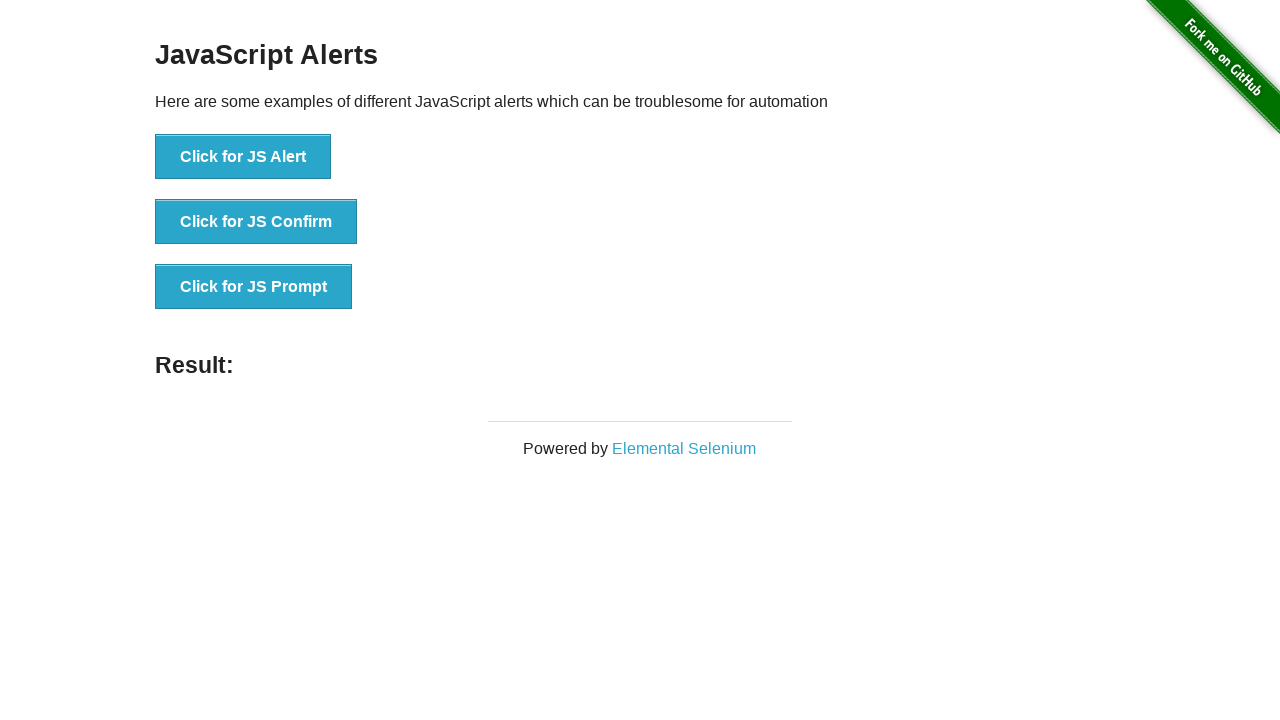

Clicked the JS Confirm button at (256, 222) on xpath=//button[.='Click for JS Confirm']
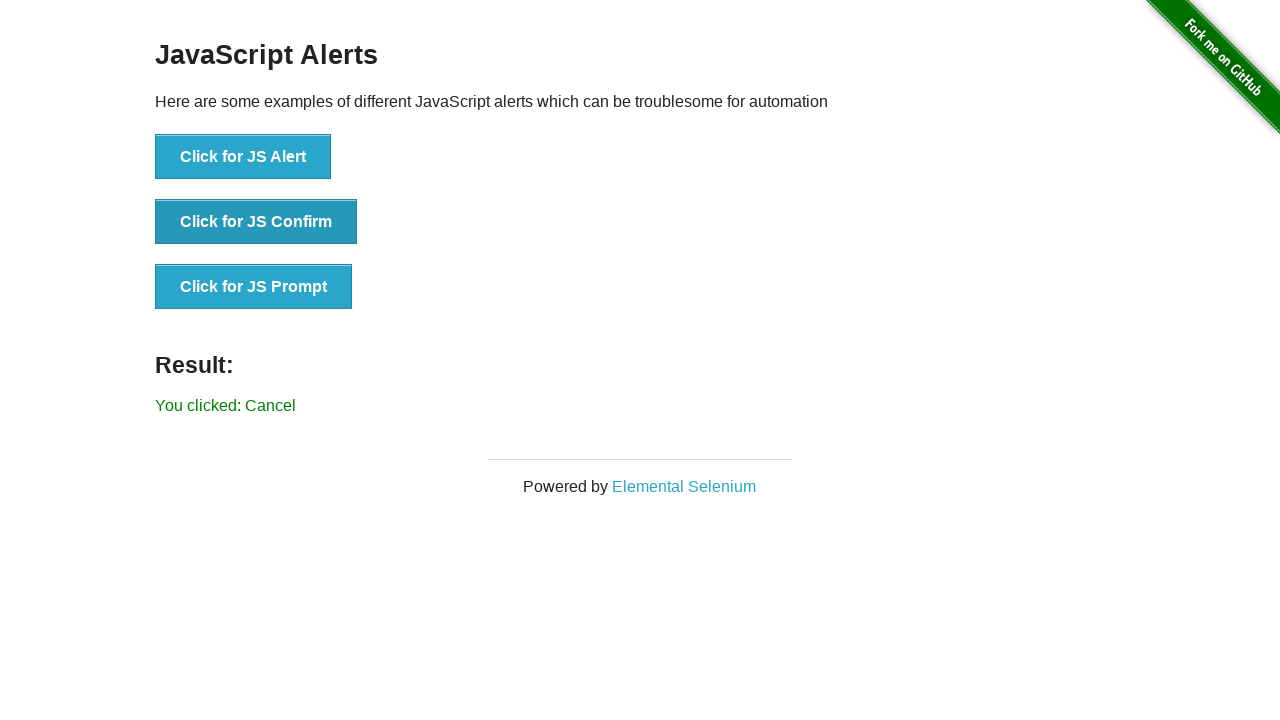

Result message appeared after dismissing confirmation dialog
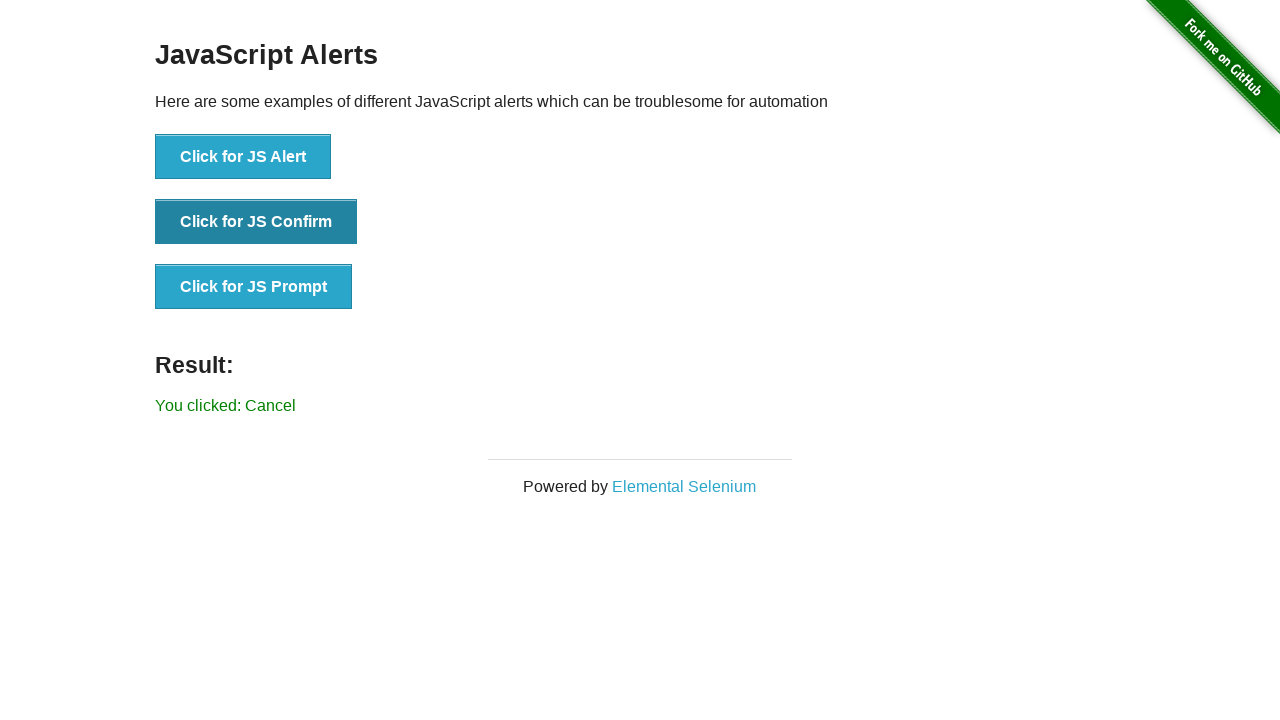

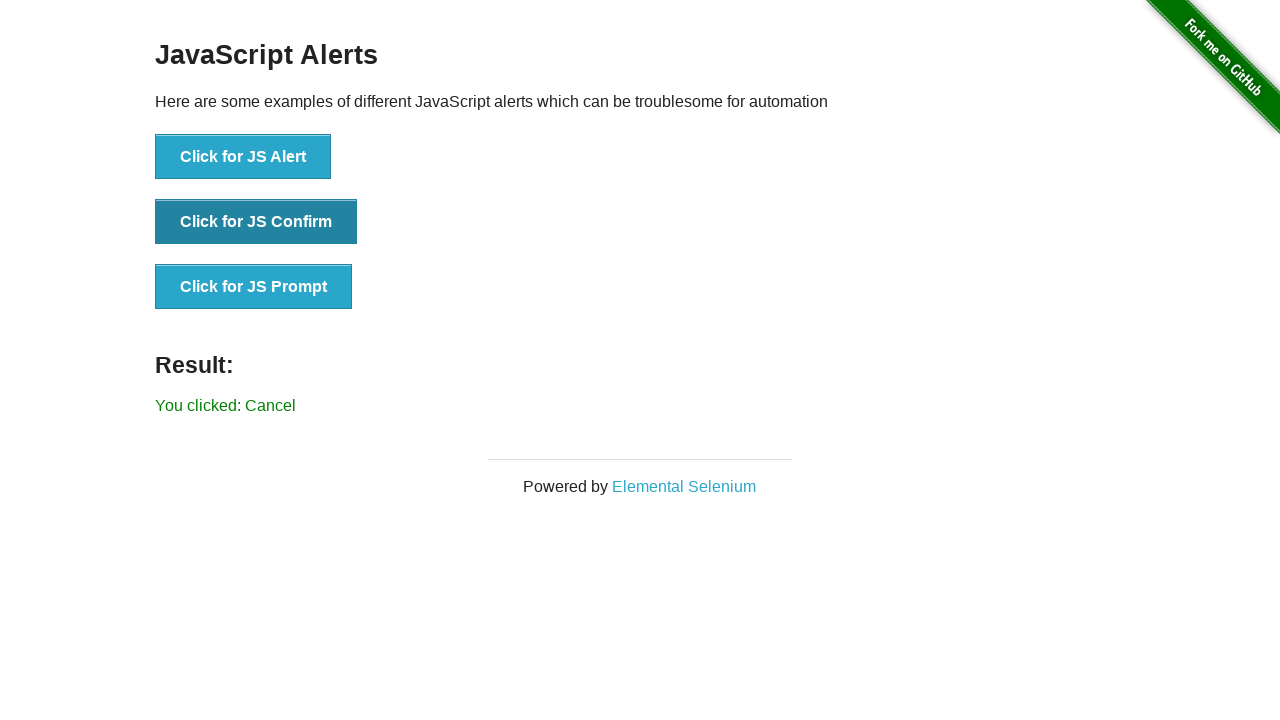